Tests a registration form by filling all required fields and submitting the form, then verifying the success message

Starting URL: http://suninjuly.github.io/registration1.html

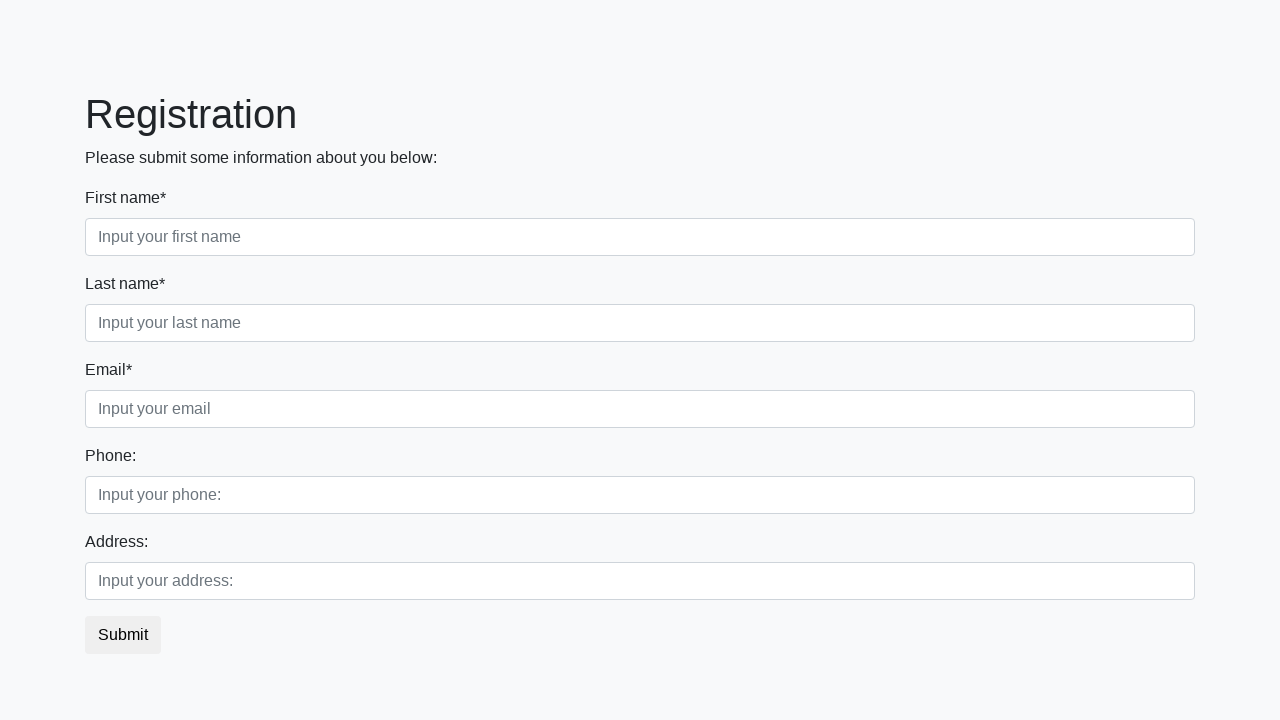

Filled a required input field with 'Test field text'
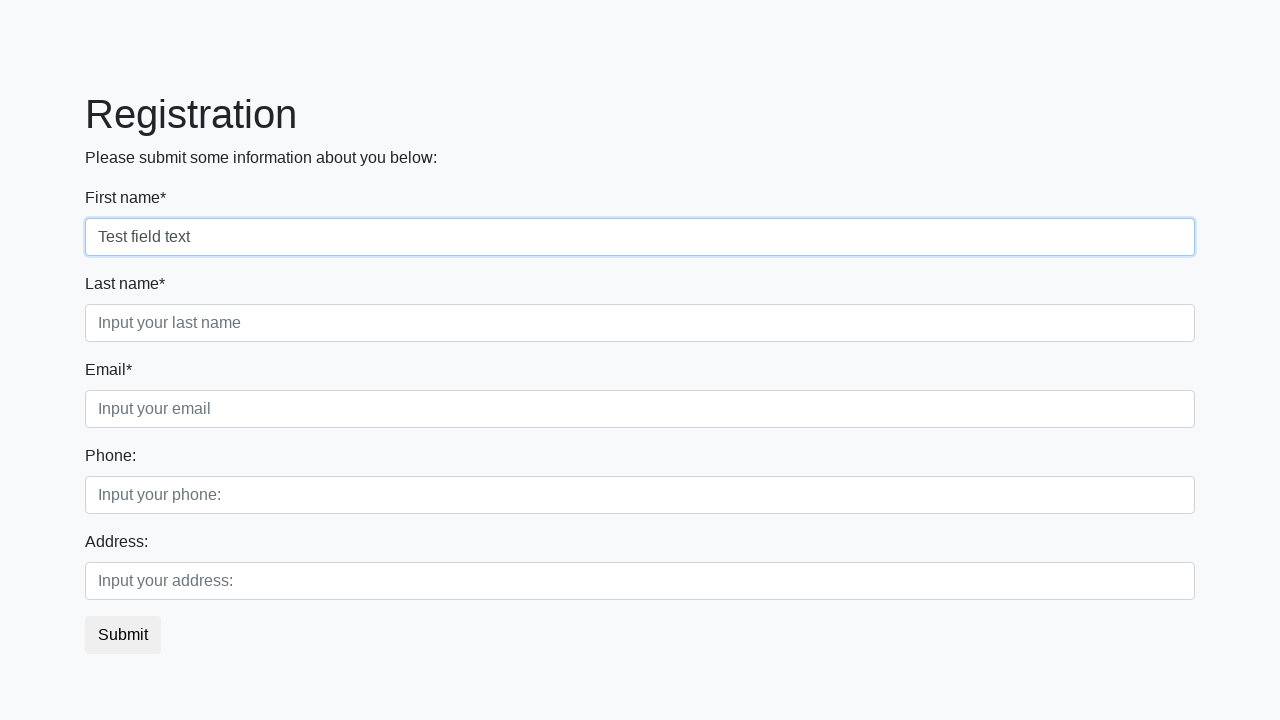

Filled a required input field with 'Test field text'
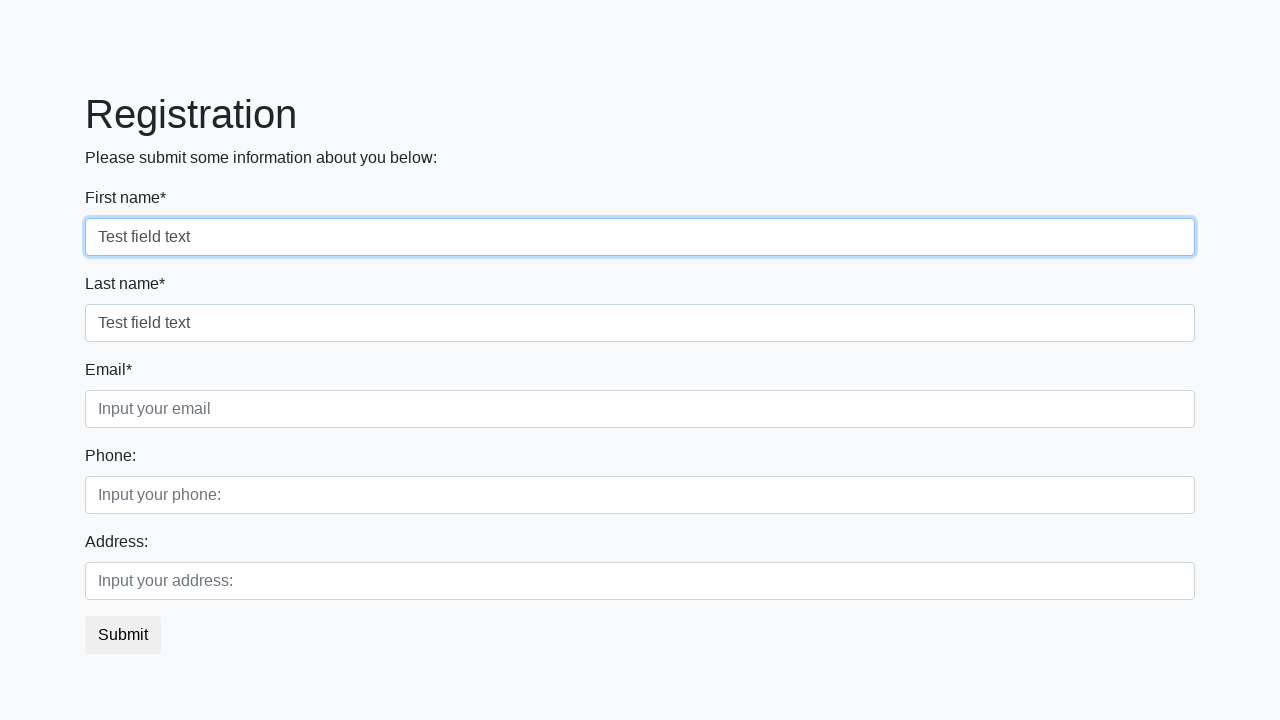

Filled a required input field with 'Test field text'
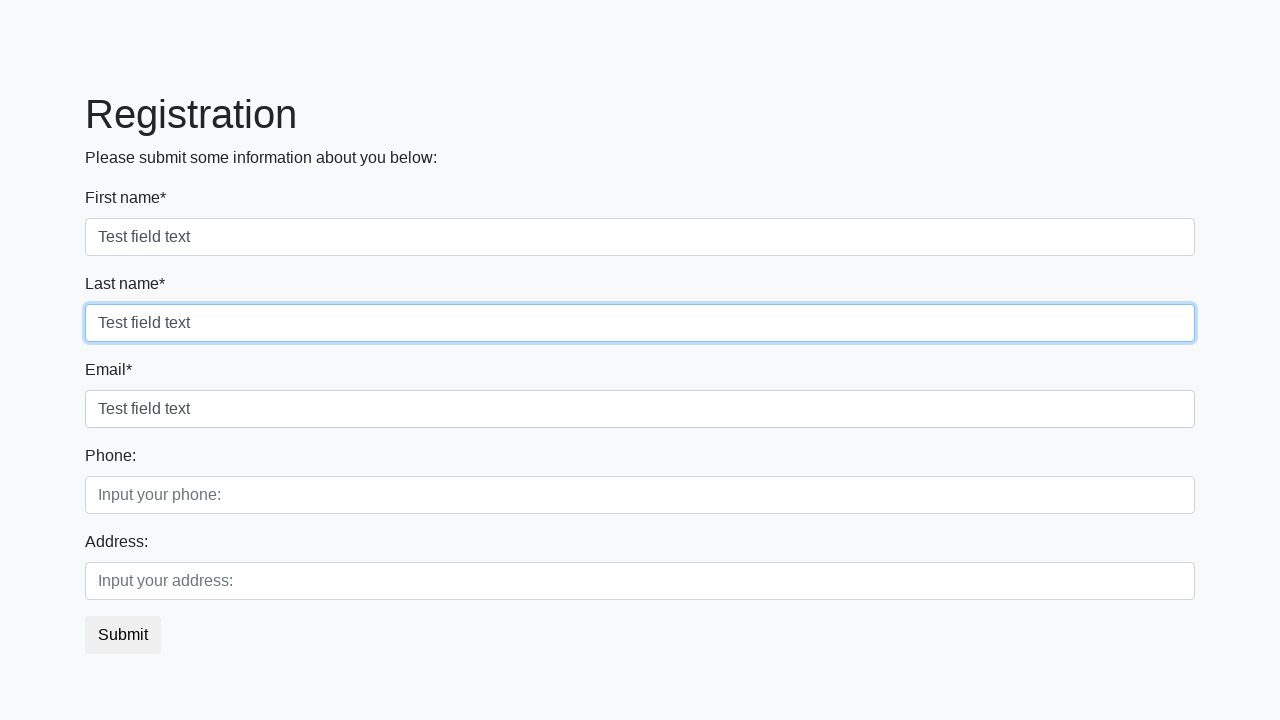

Clicked the Submit button at (123, 635) on xpath=//button[text()='Submit']
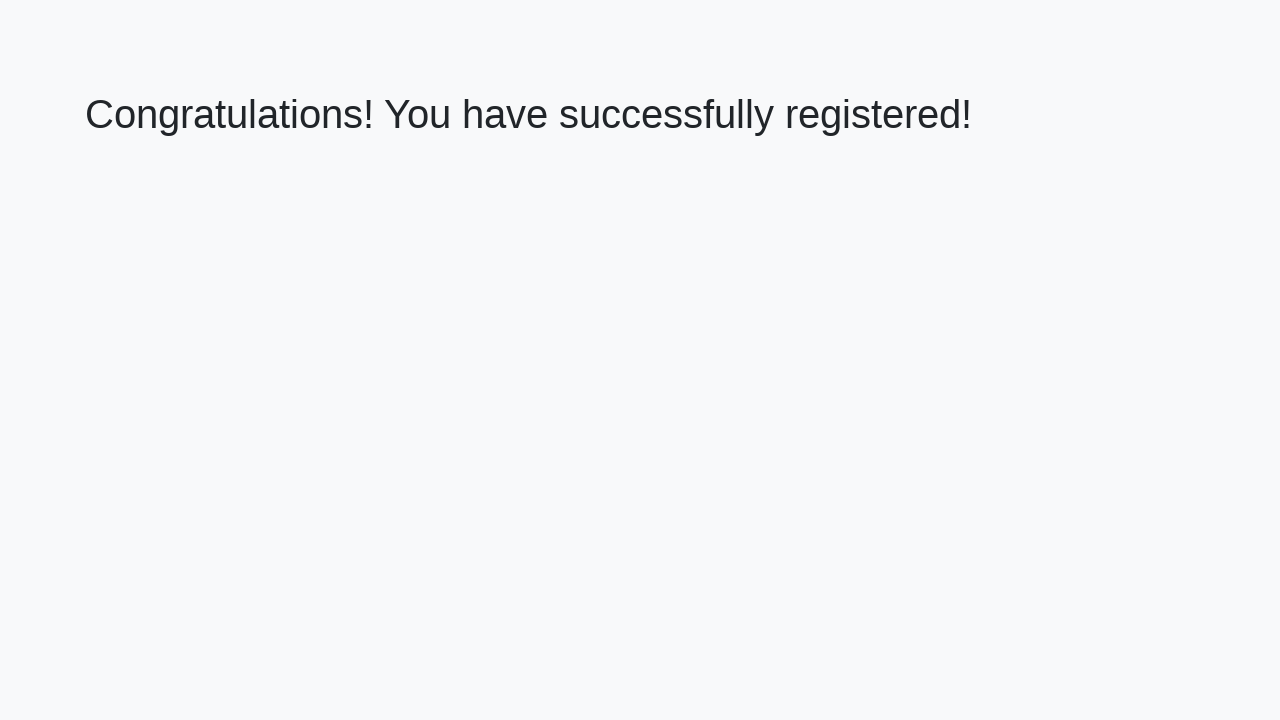

Success message heading element loaded
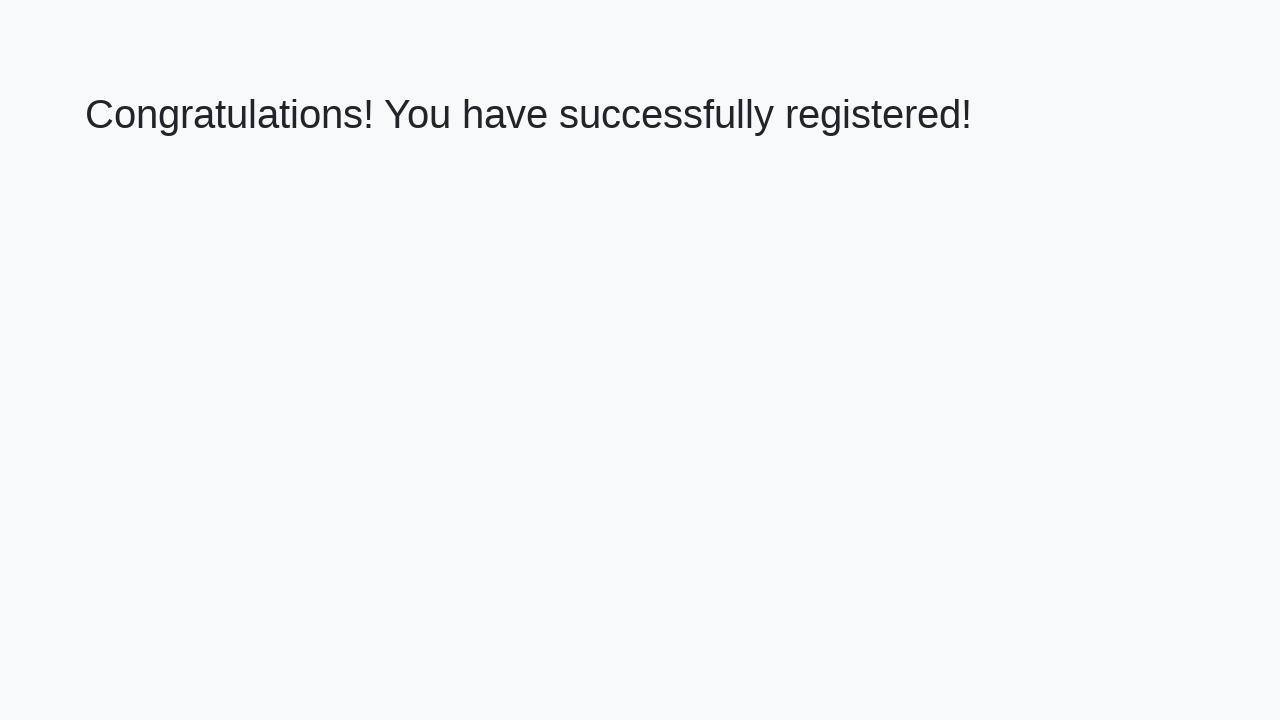

Retrieved success message text: 'Congratulations! You have successfully registered!'
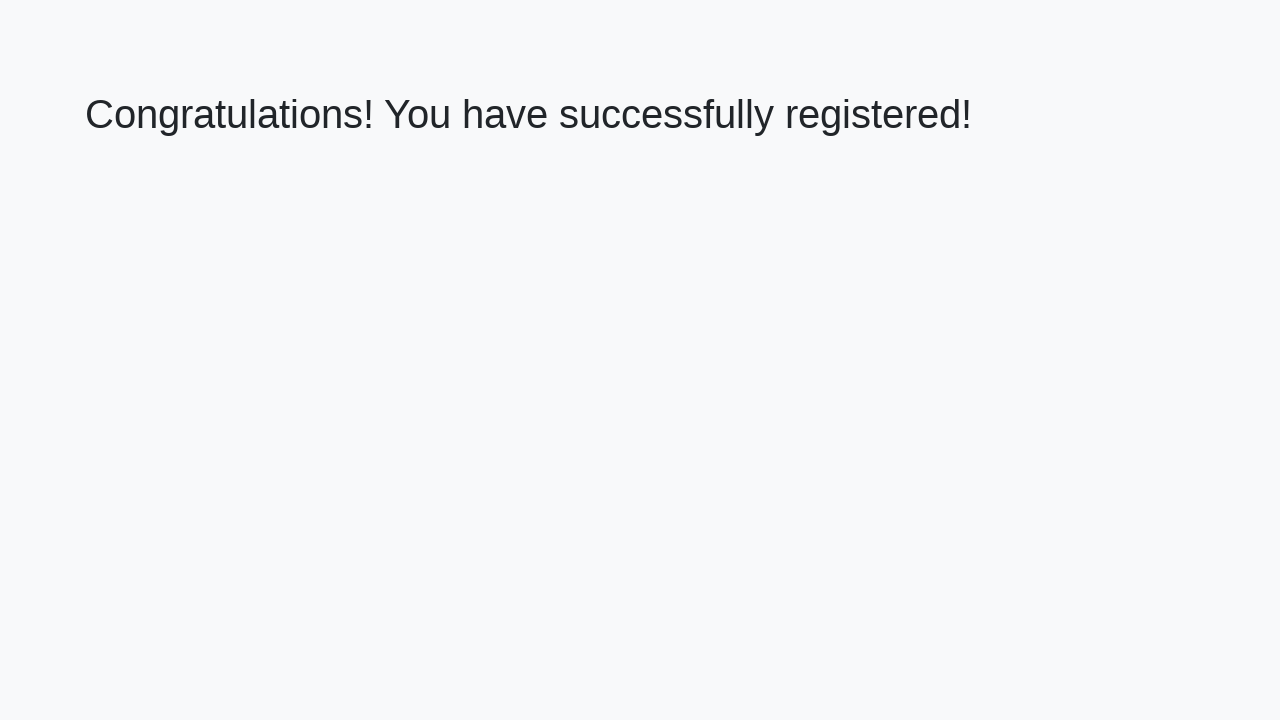

Verified success message matches expected text
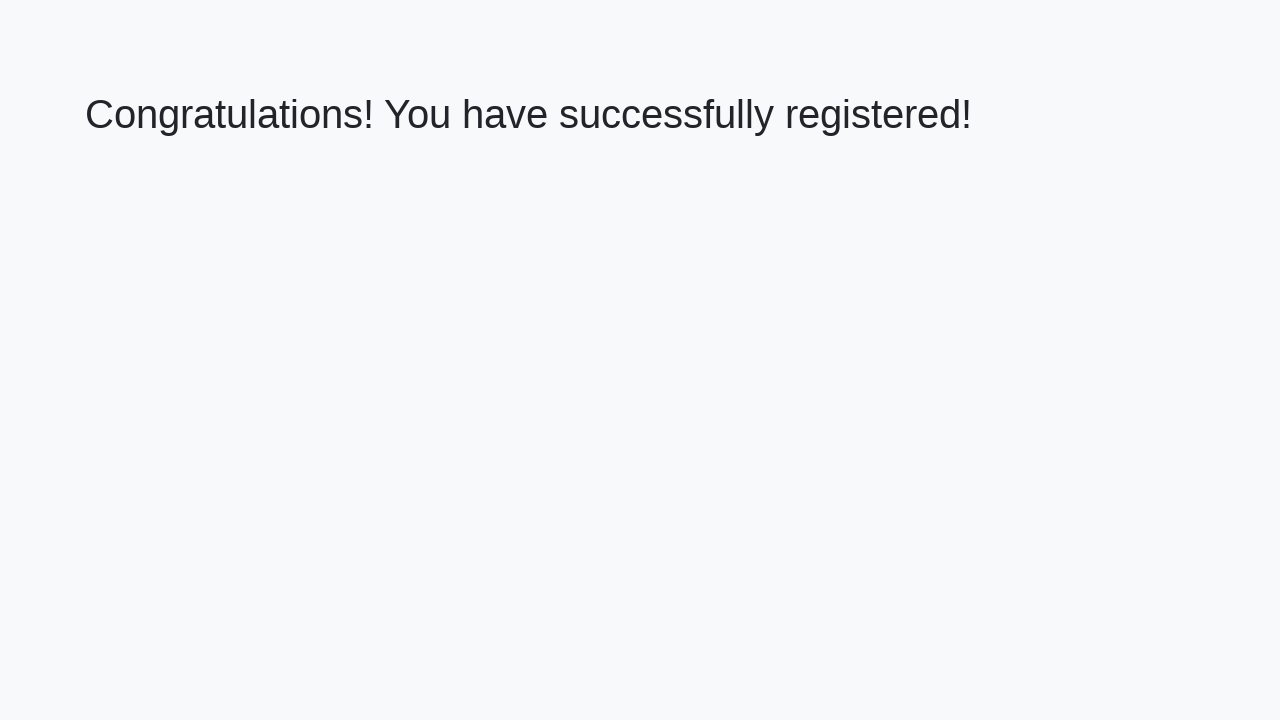

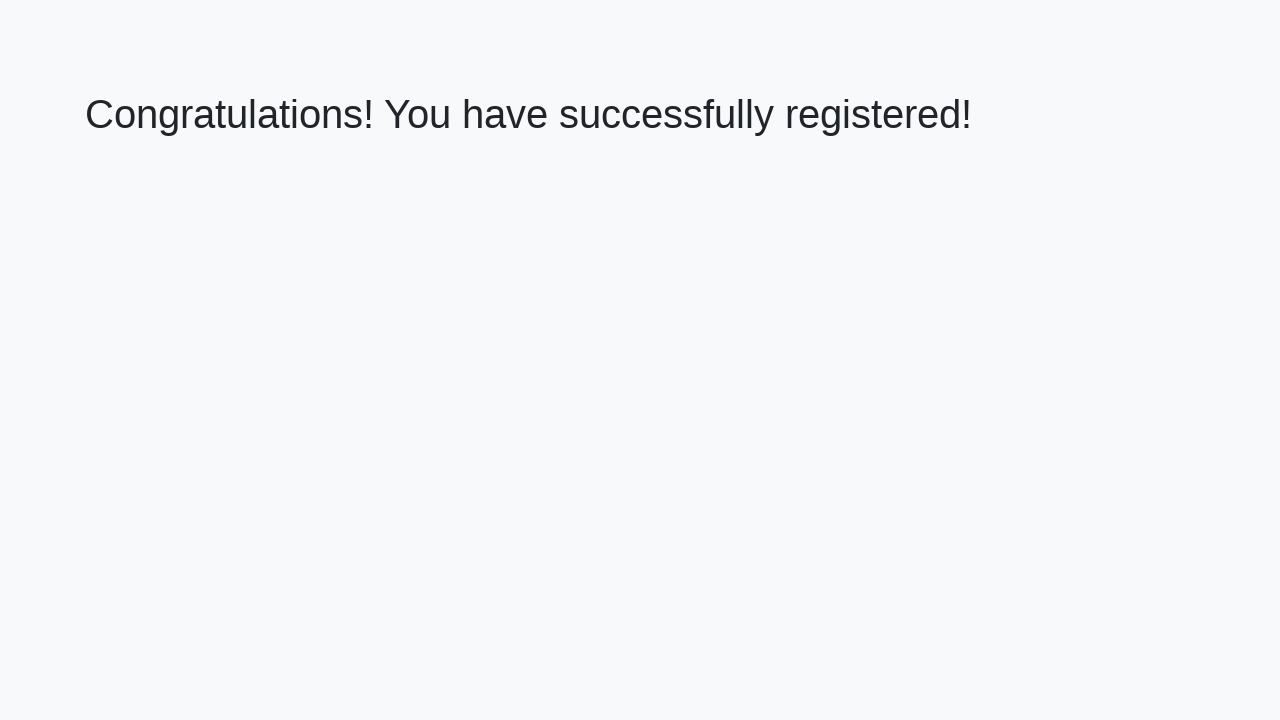